Tests JavaScript Prompt alert by clicking the third alert button, entering text "Abdullah" into the prompt, accepting it, and verifying the result contains the entered text

Starting URL: https://the-internet.herokuapp.com/javascript_alerts

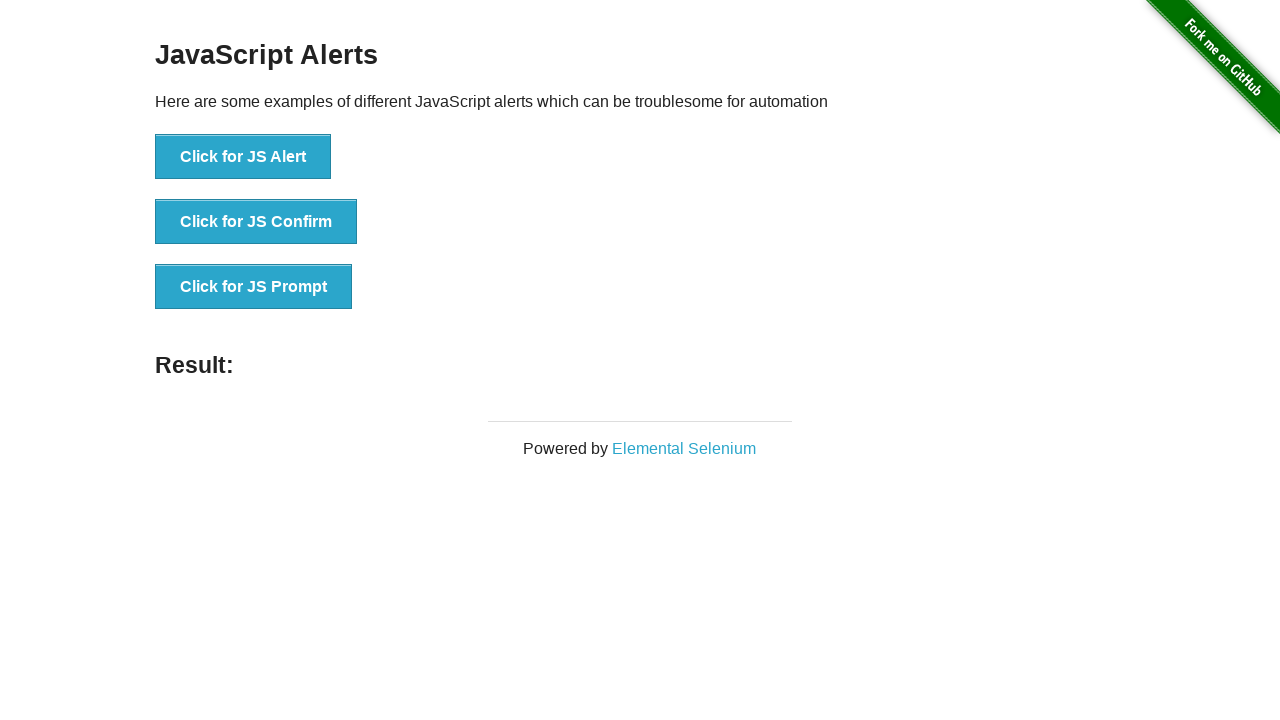

Set up dialog handler to accept prompt with 'Abdullah'
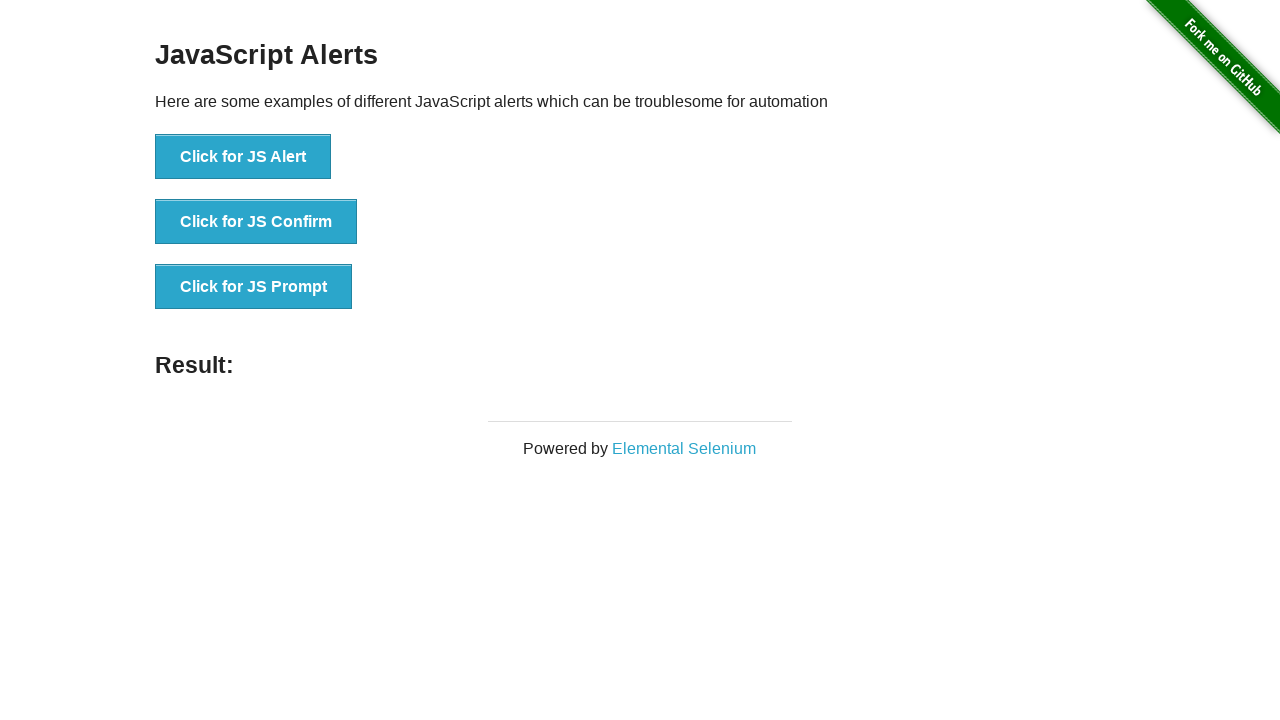

Clicked the JS Prompt button at (254, 287) on xpath=//*[text()='Click for JS Prompt']
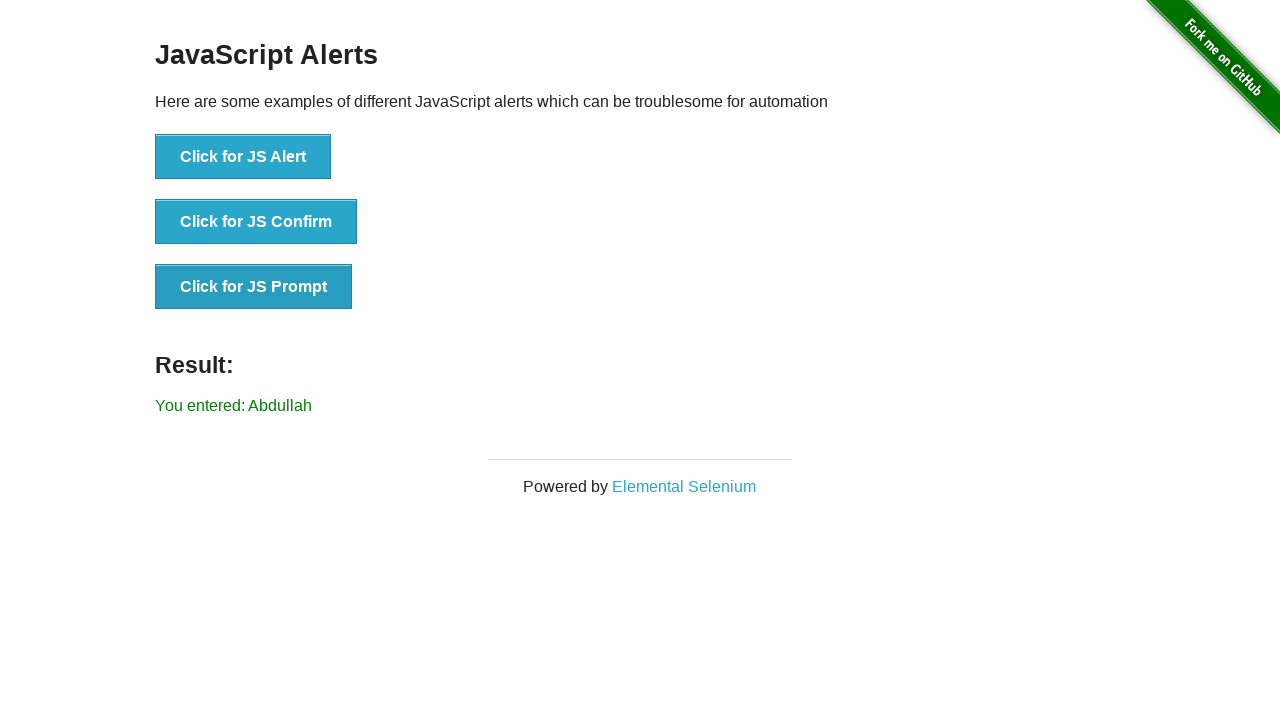

Result element loaded and visible
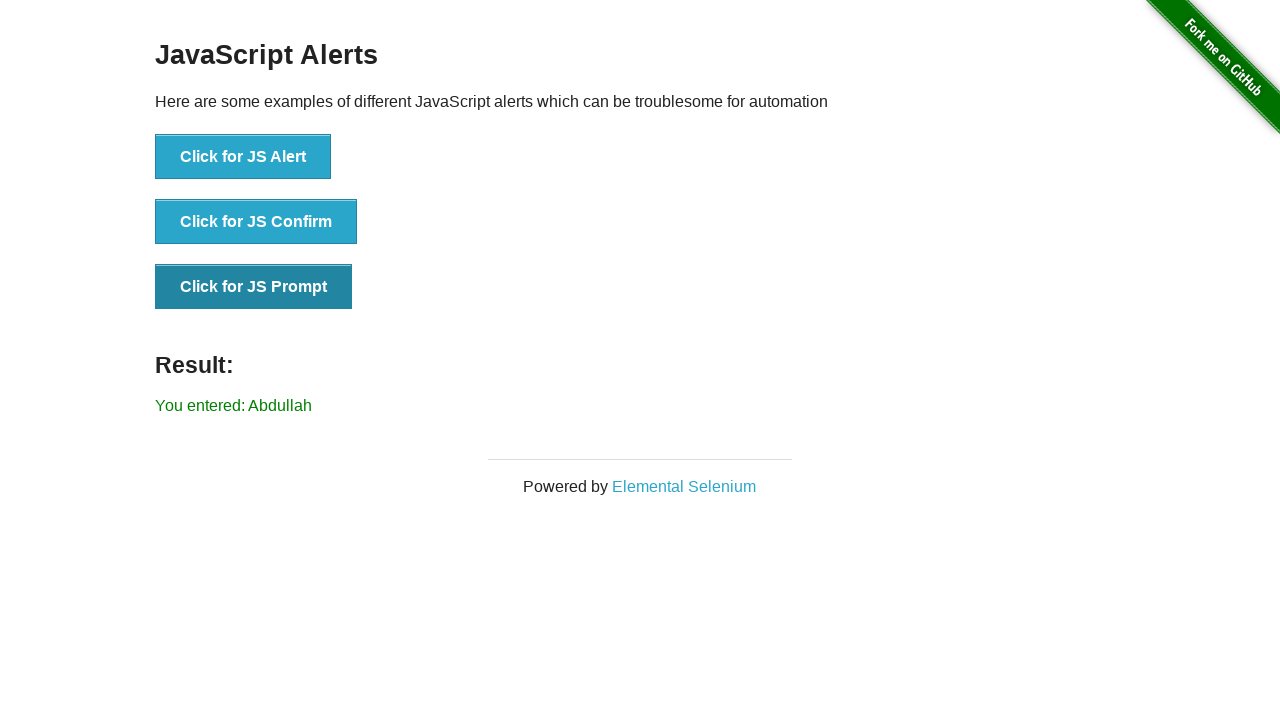

Retrieved result text content
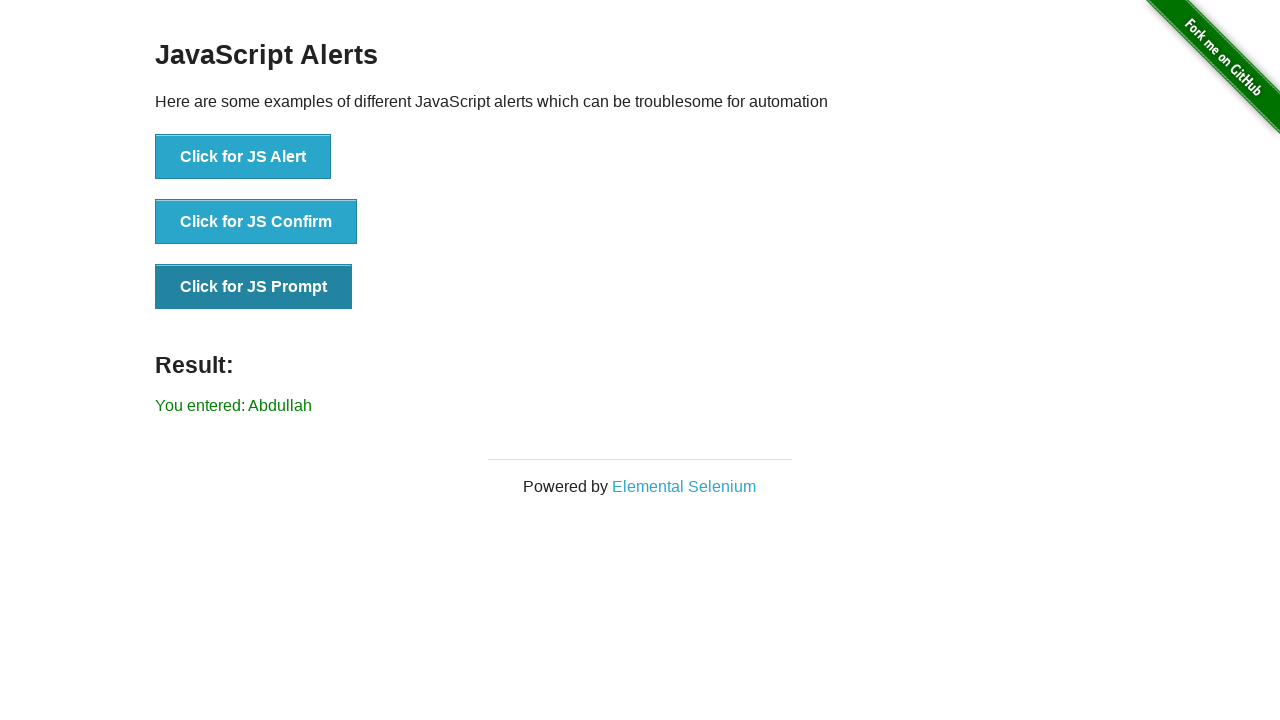

Verified that result text contains 'Abdullah'
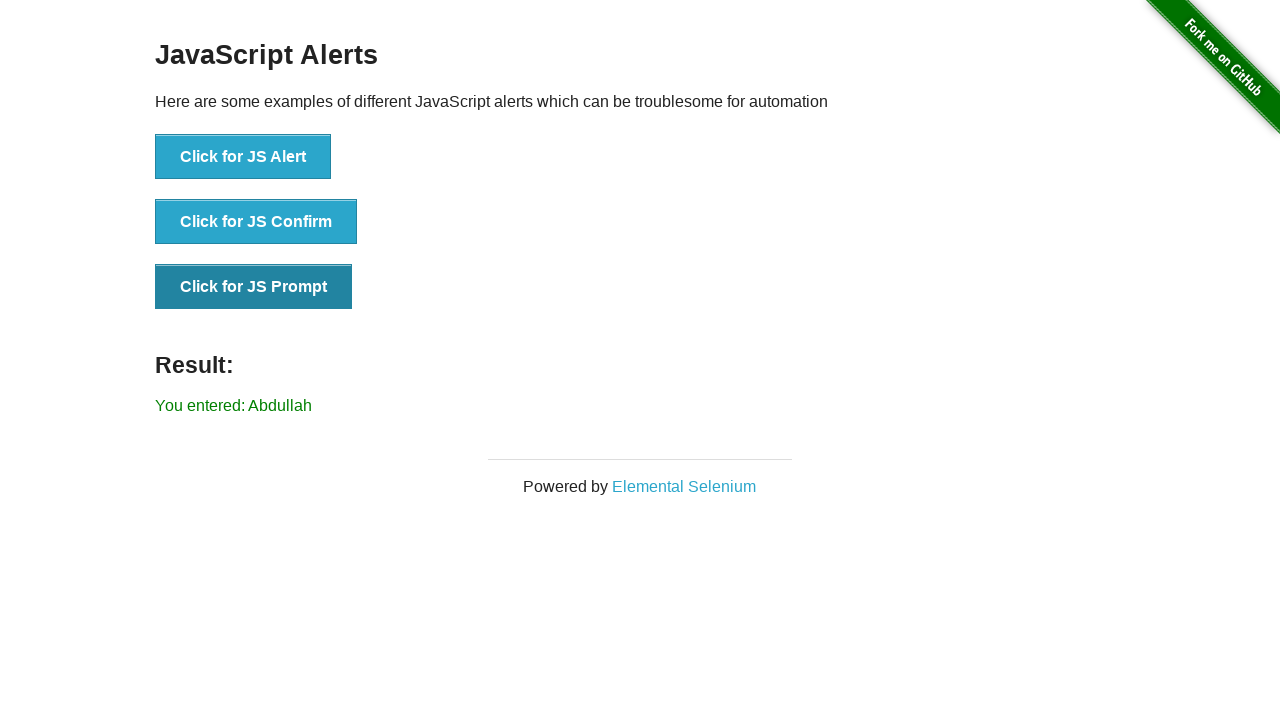

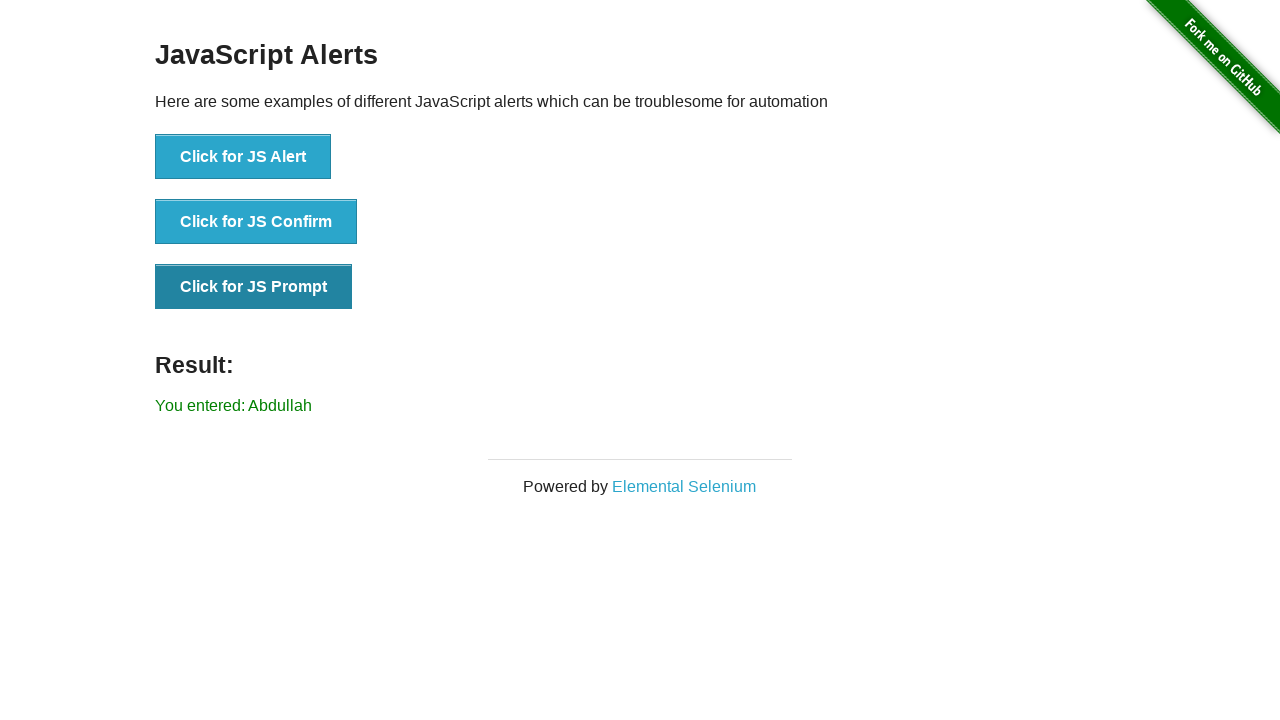